Tests clicking the "Learn How To Automate" link on the UltimateQA automation exercises page

Starting URL: https://www.ultimateqa.com/automation/

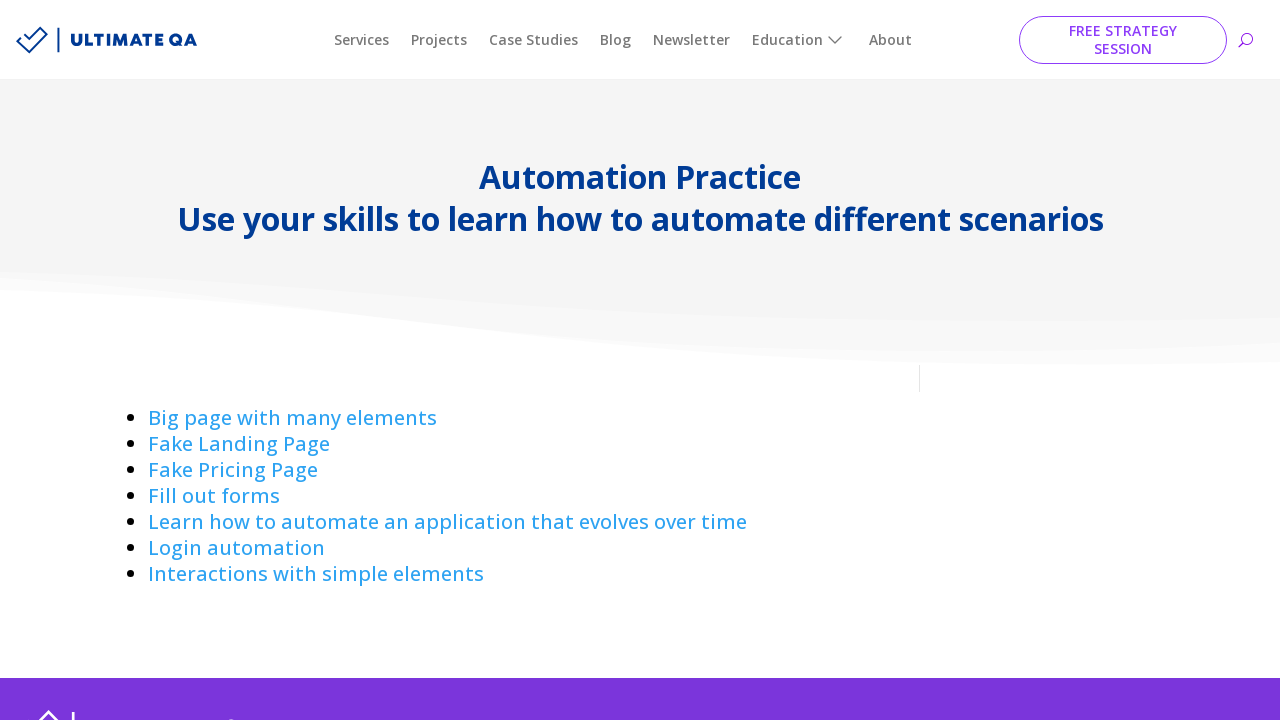

Navigated to UltimateQA automation exercises page
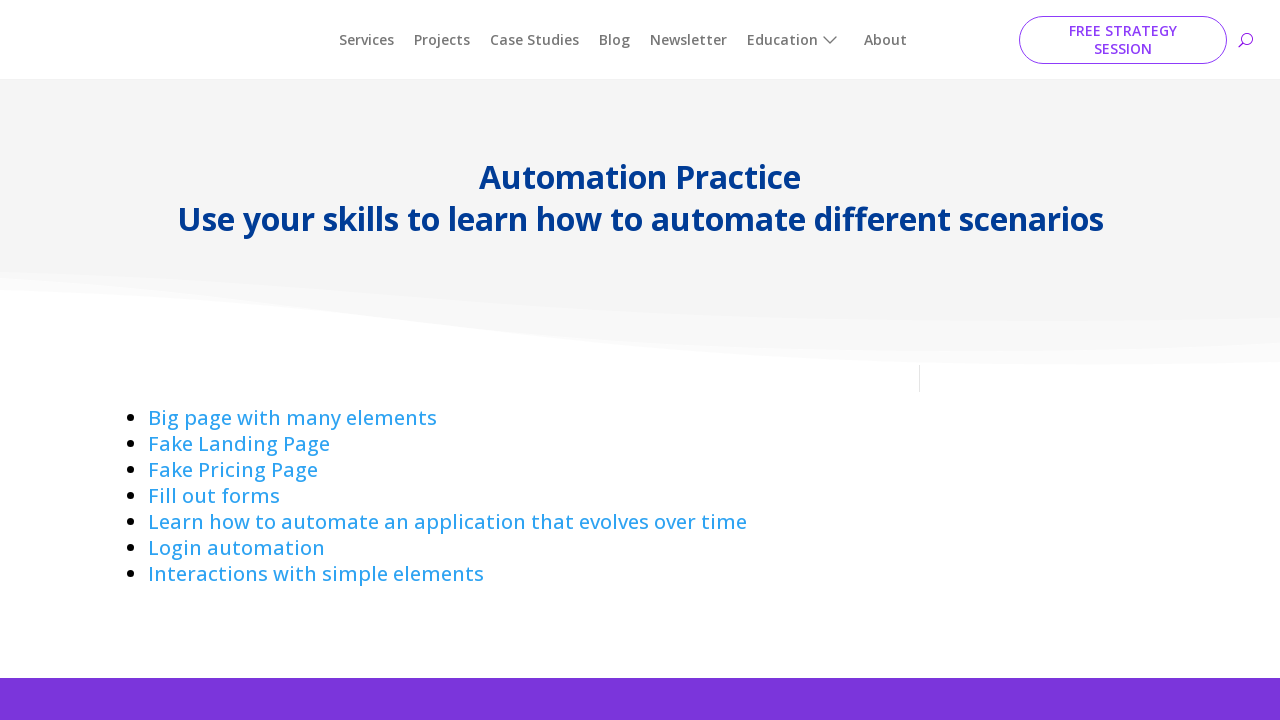

Clicked the 'Learn How To Automate' link at (448, 522) on a:has-text('Learn How To Automate')
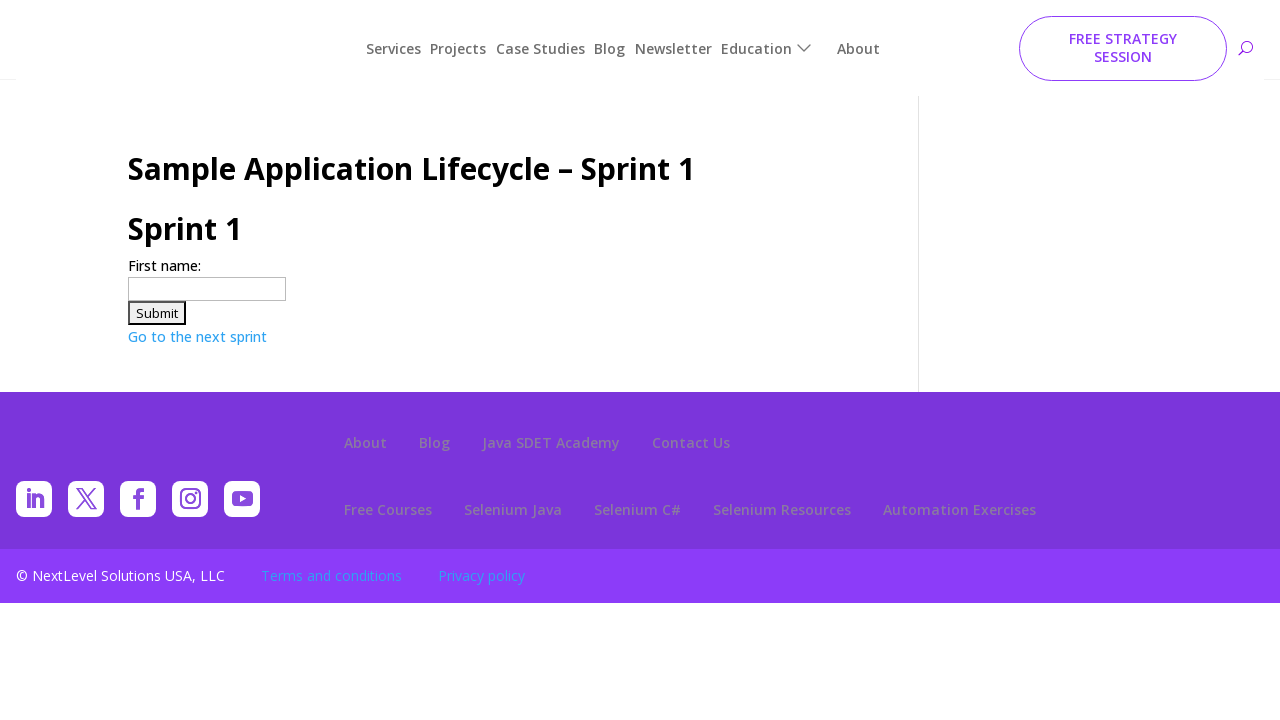

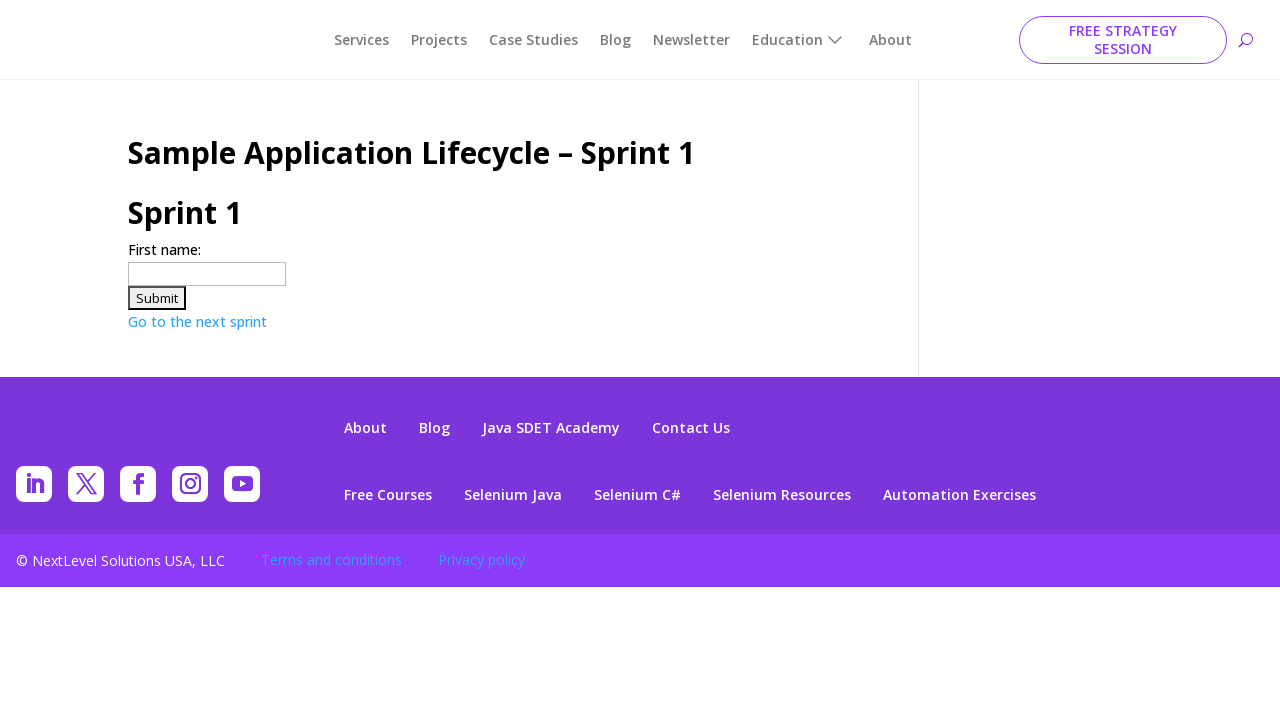